Tests customer login flow on a demo banking site by clicking the Customer Login button, selecting a customer from dropdown, and logging in

Starting URL: https://www.globalsqa.com/angularJs-protractor/BankingProject/#/login

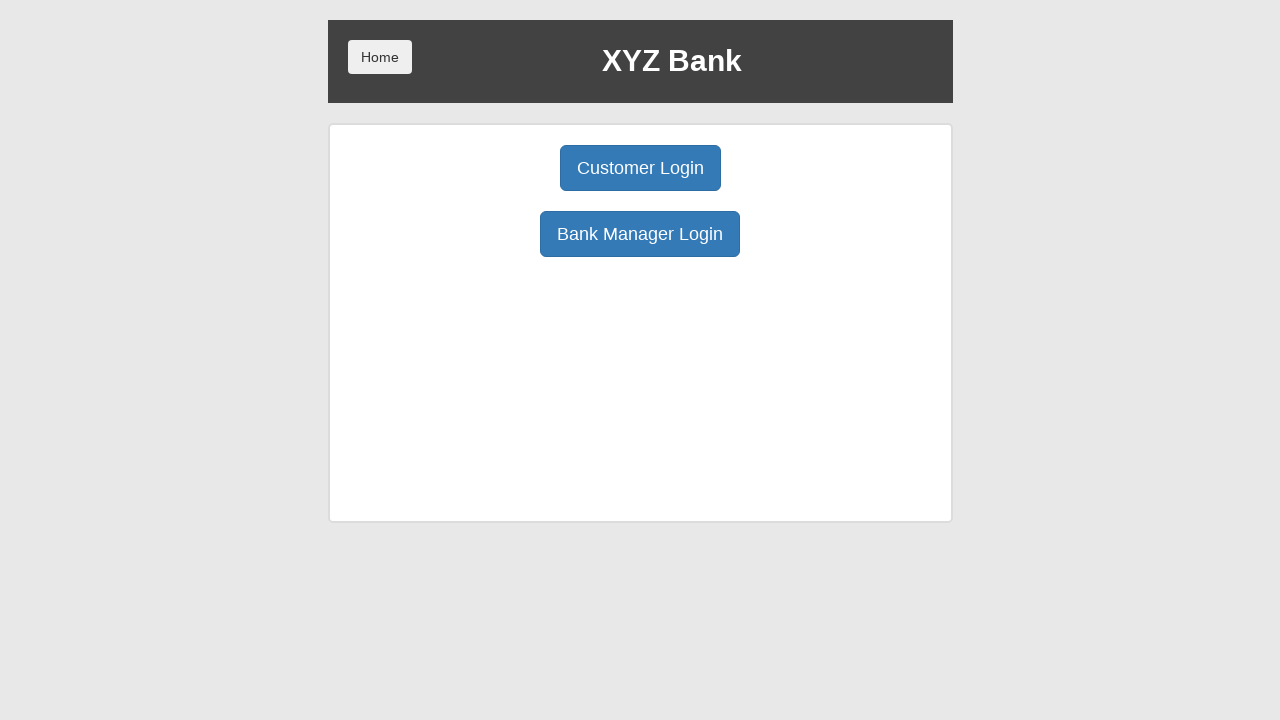

Clicked Customer Login button at (640, 168) on button:has-text('Customer Login')
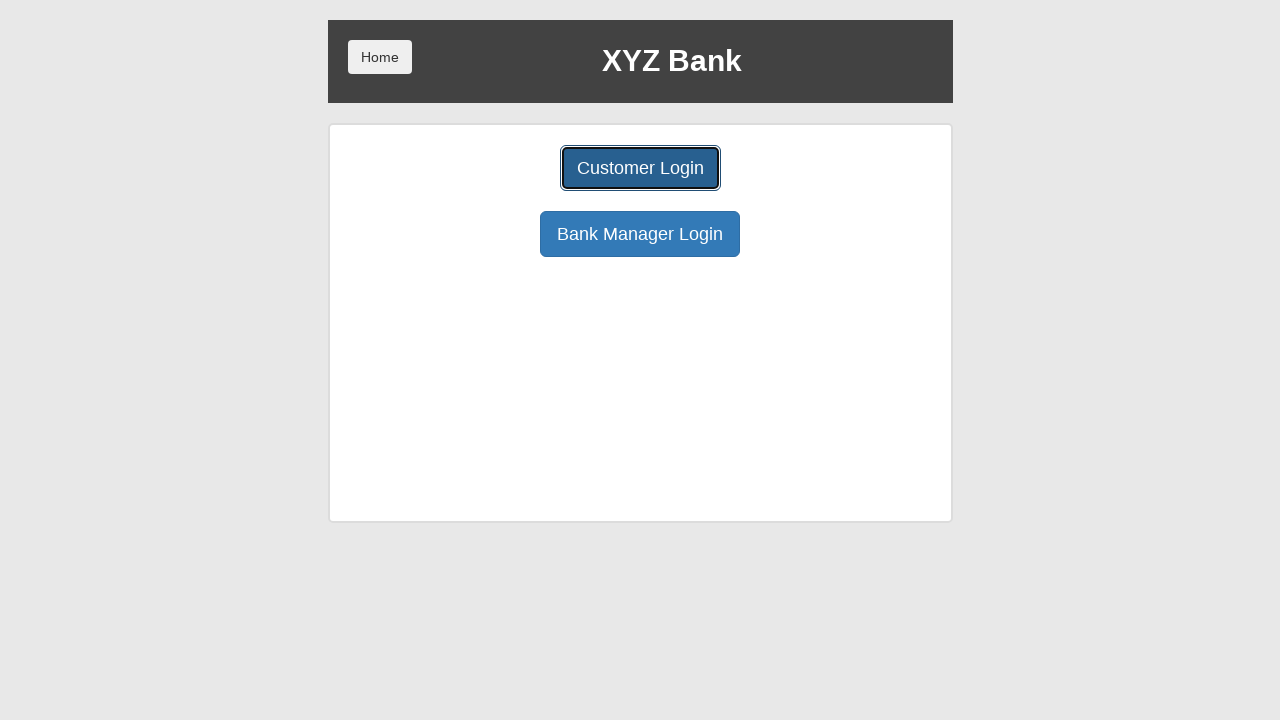

User list label 'Your Name :' appeared on page
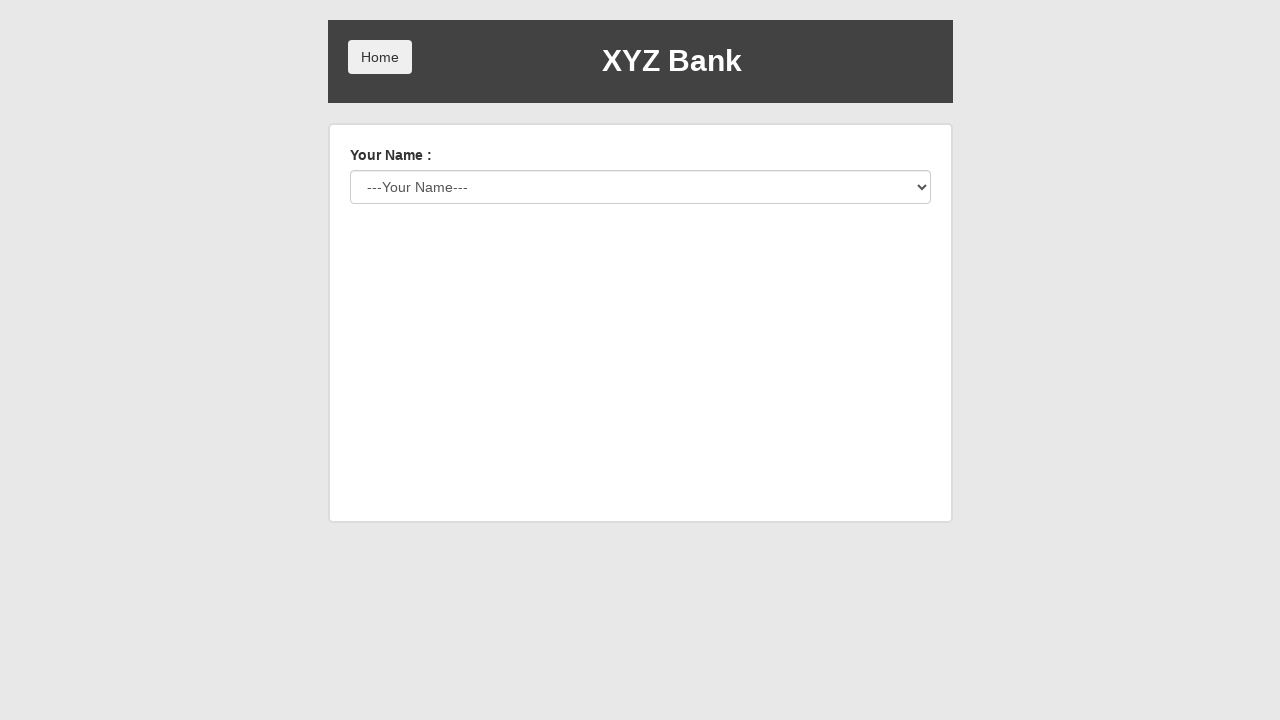

Selected 'Hermoine Granger' from customer dropdown on select#userSelect
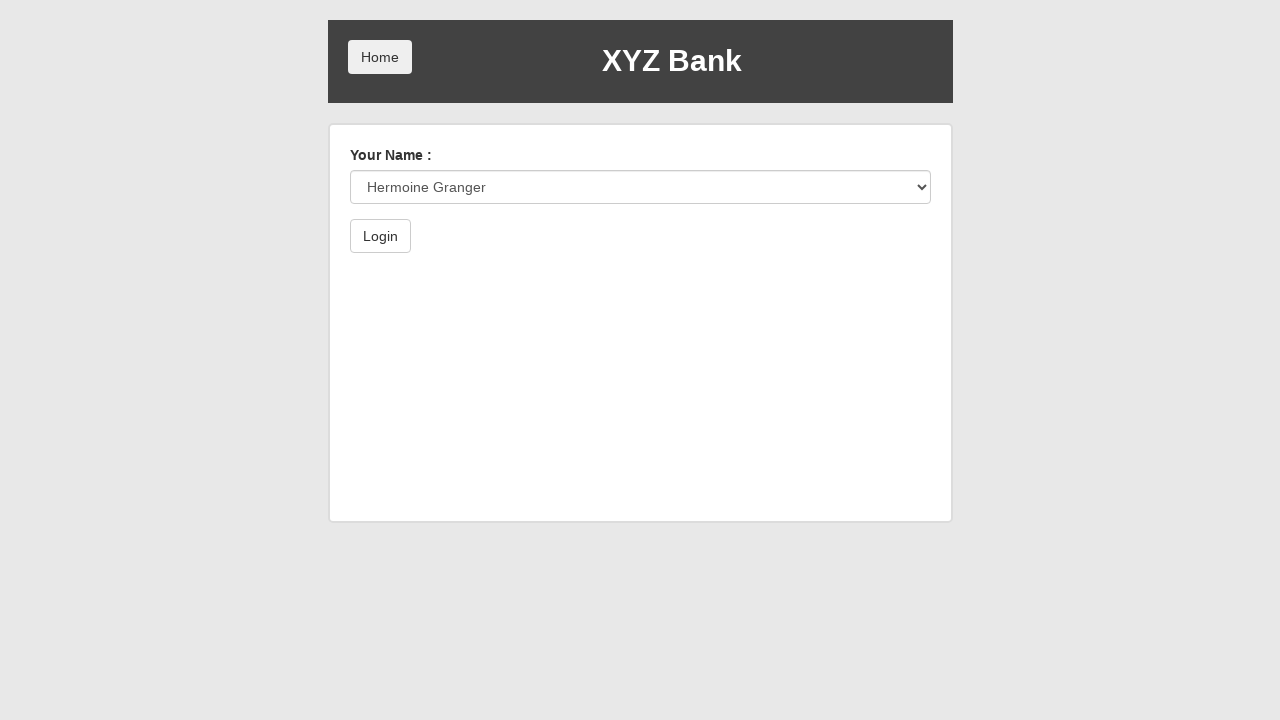

Clicked Login button to complete authentication at (380, 236) on button:has-text('Login')
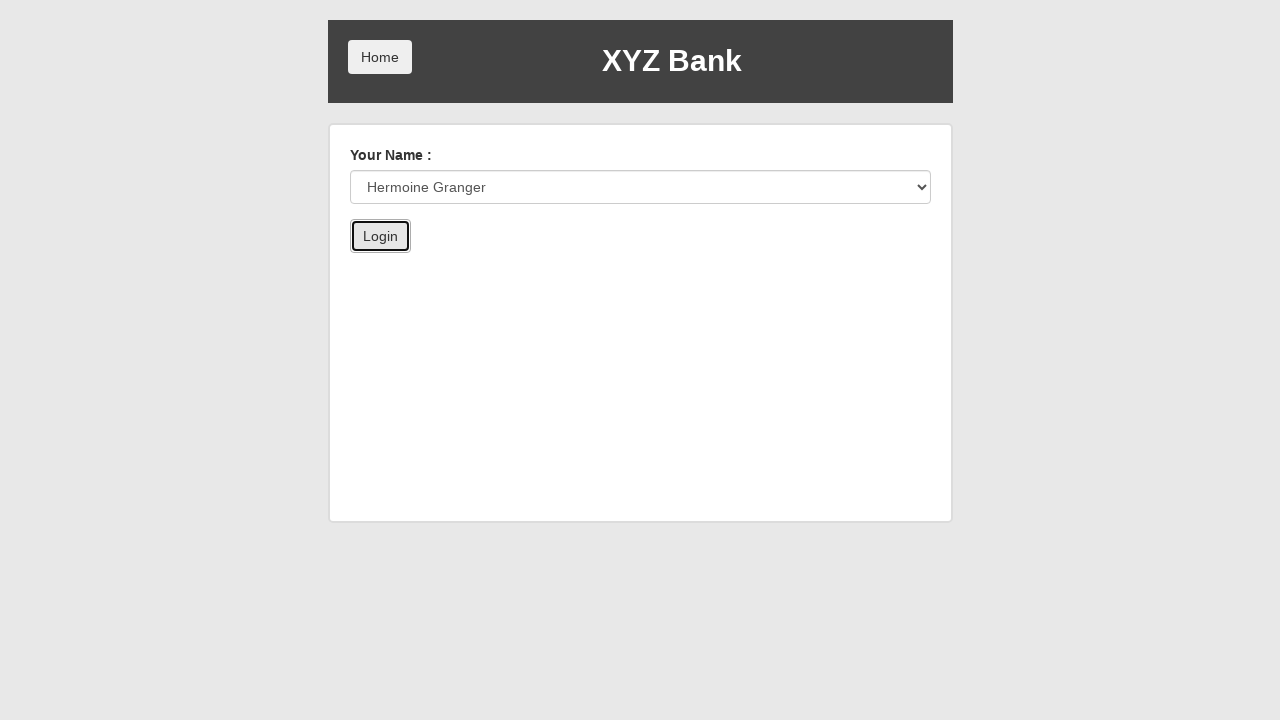

Welcome message with customer name 'Hermoine Granger' displayed, confirming successful login
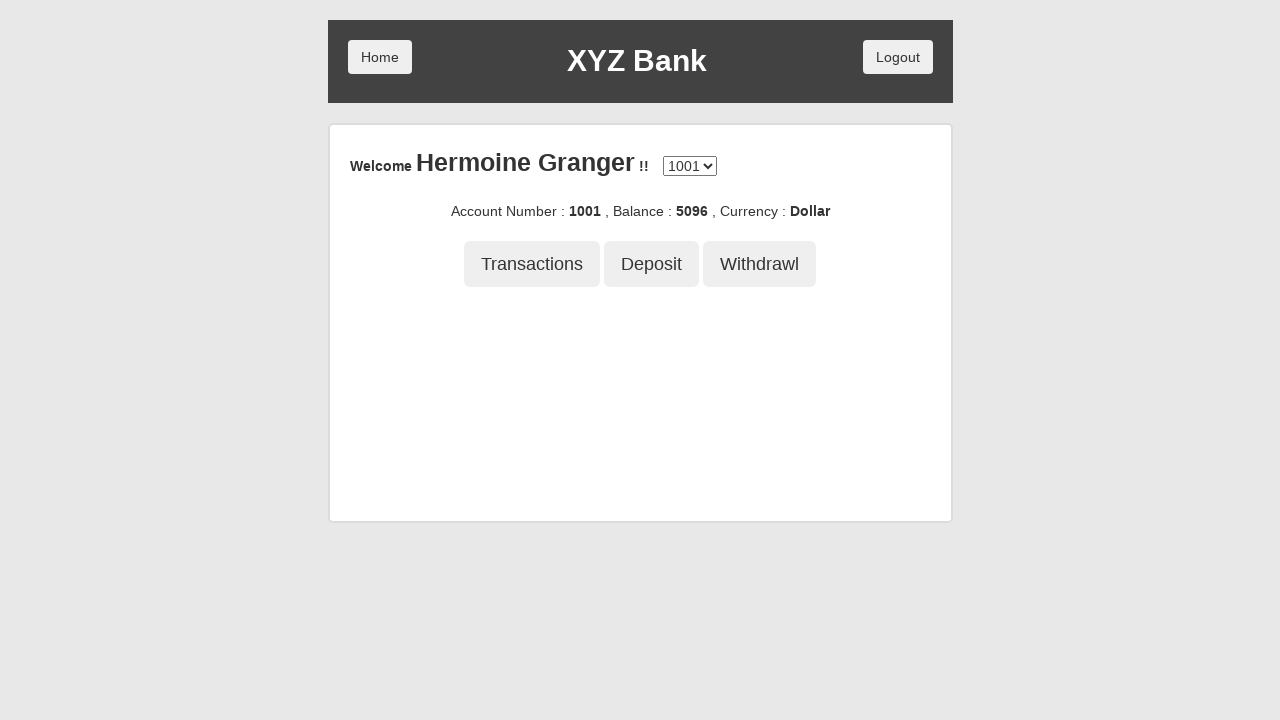

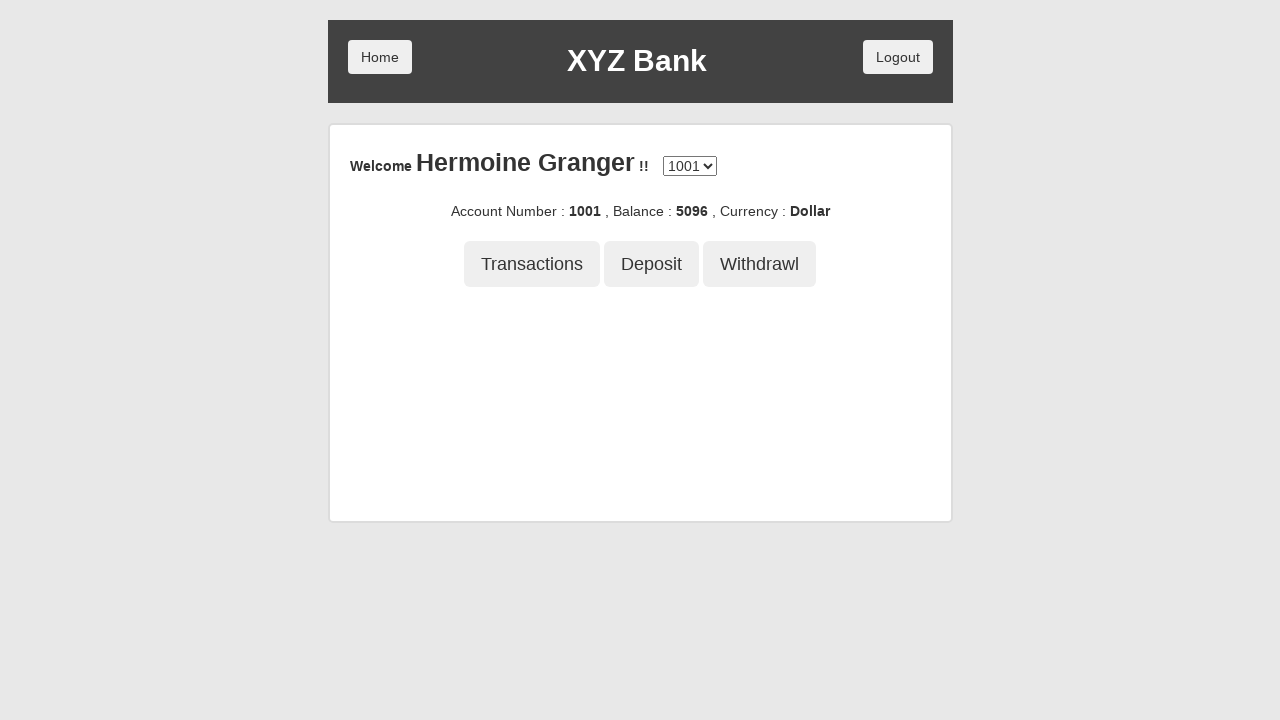